Tests browser window dimension manipulation by maximizing the window, retrieving its dimensions, and then setting it to a specific size (1300x700).

Starting URL: https://konnect.creativesofttechnology.com

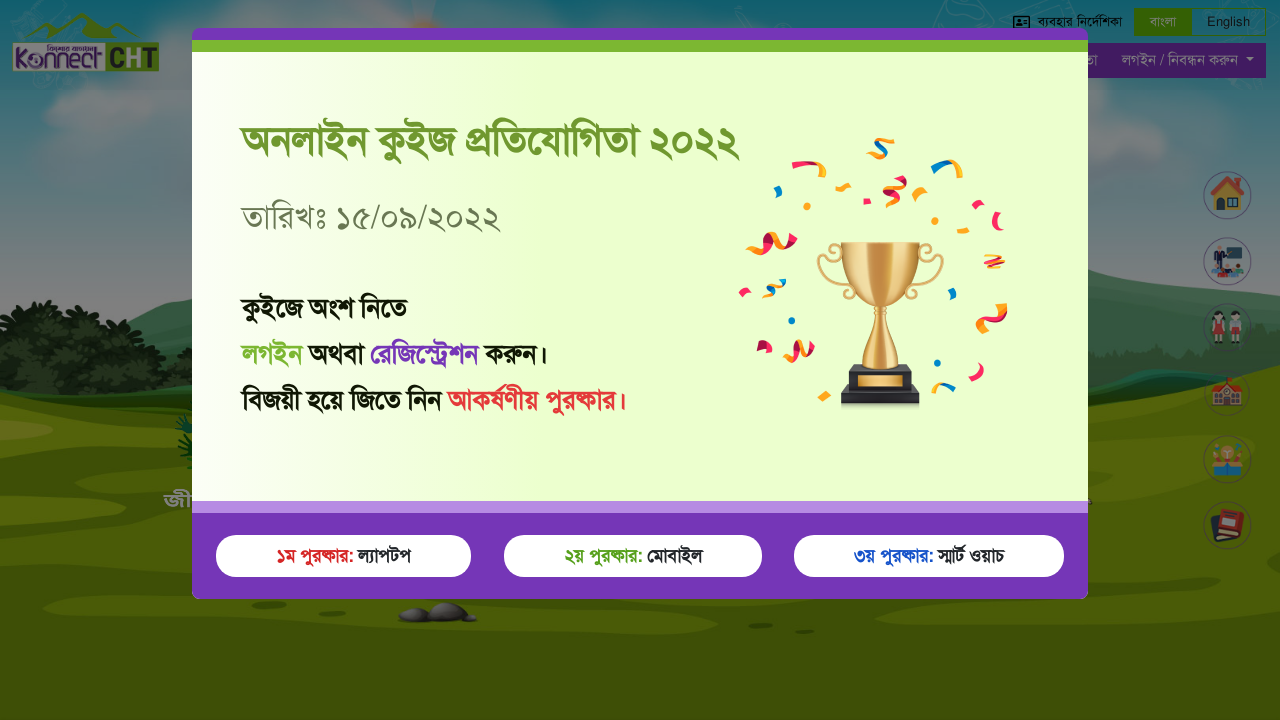

Set viewport to 1920x1080 (maximized)
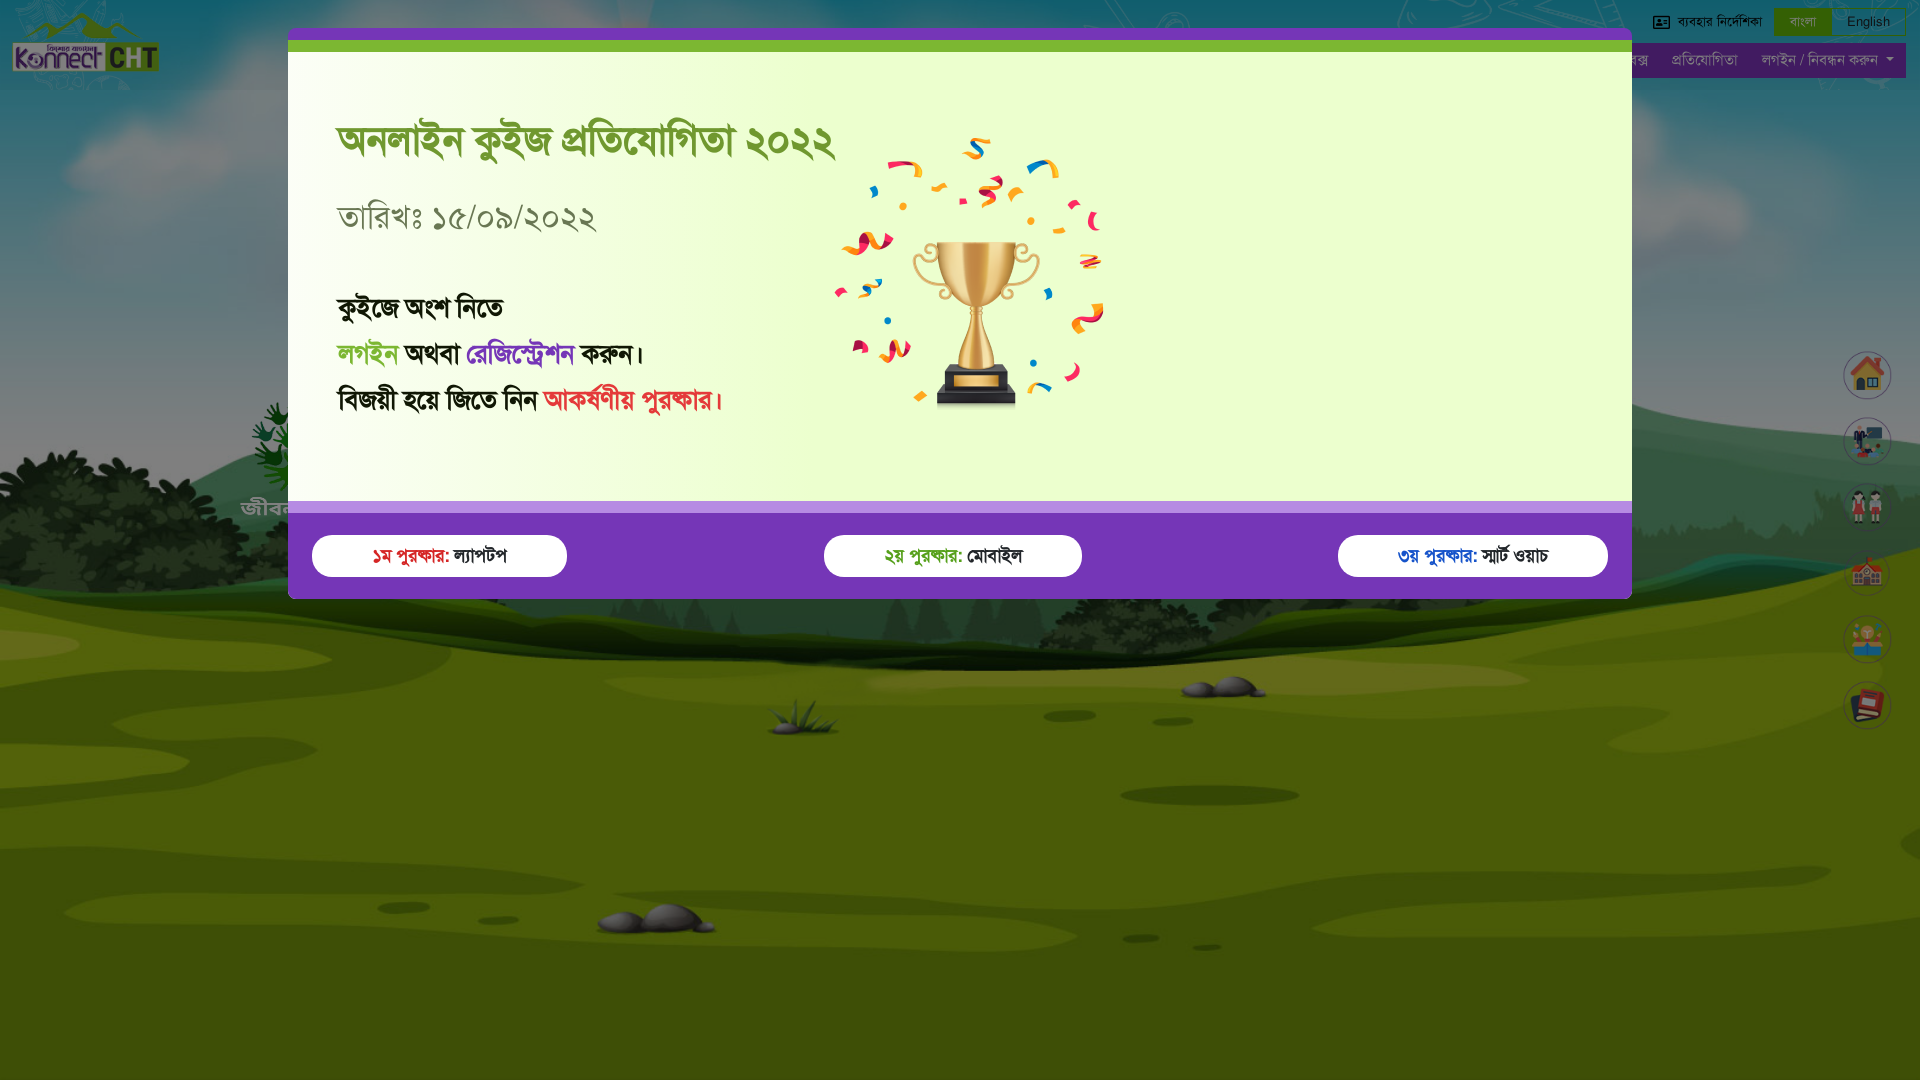

Retrieved current viewport size
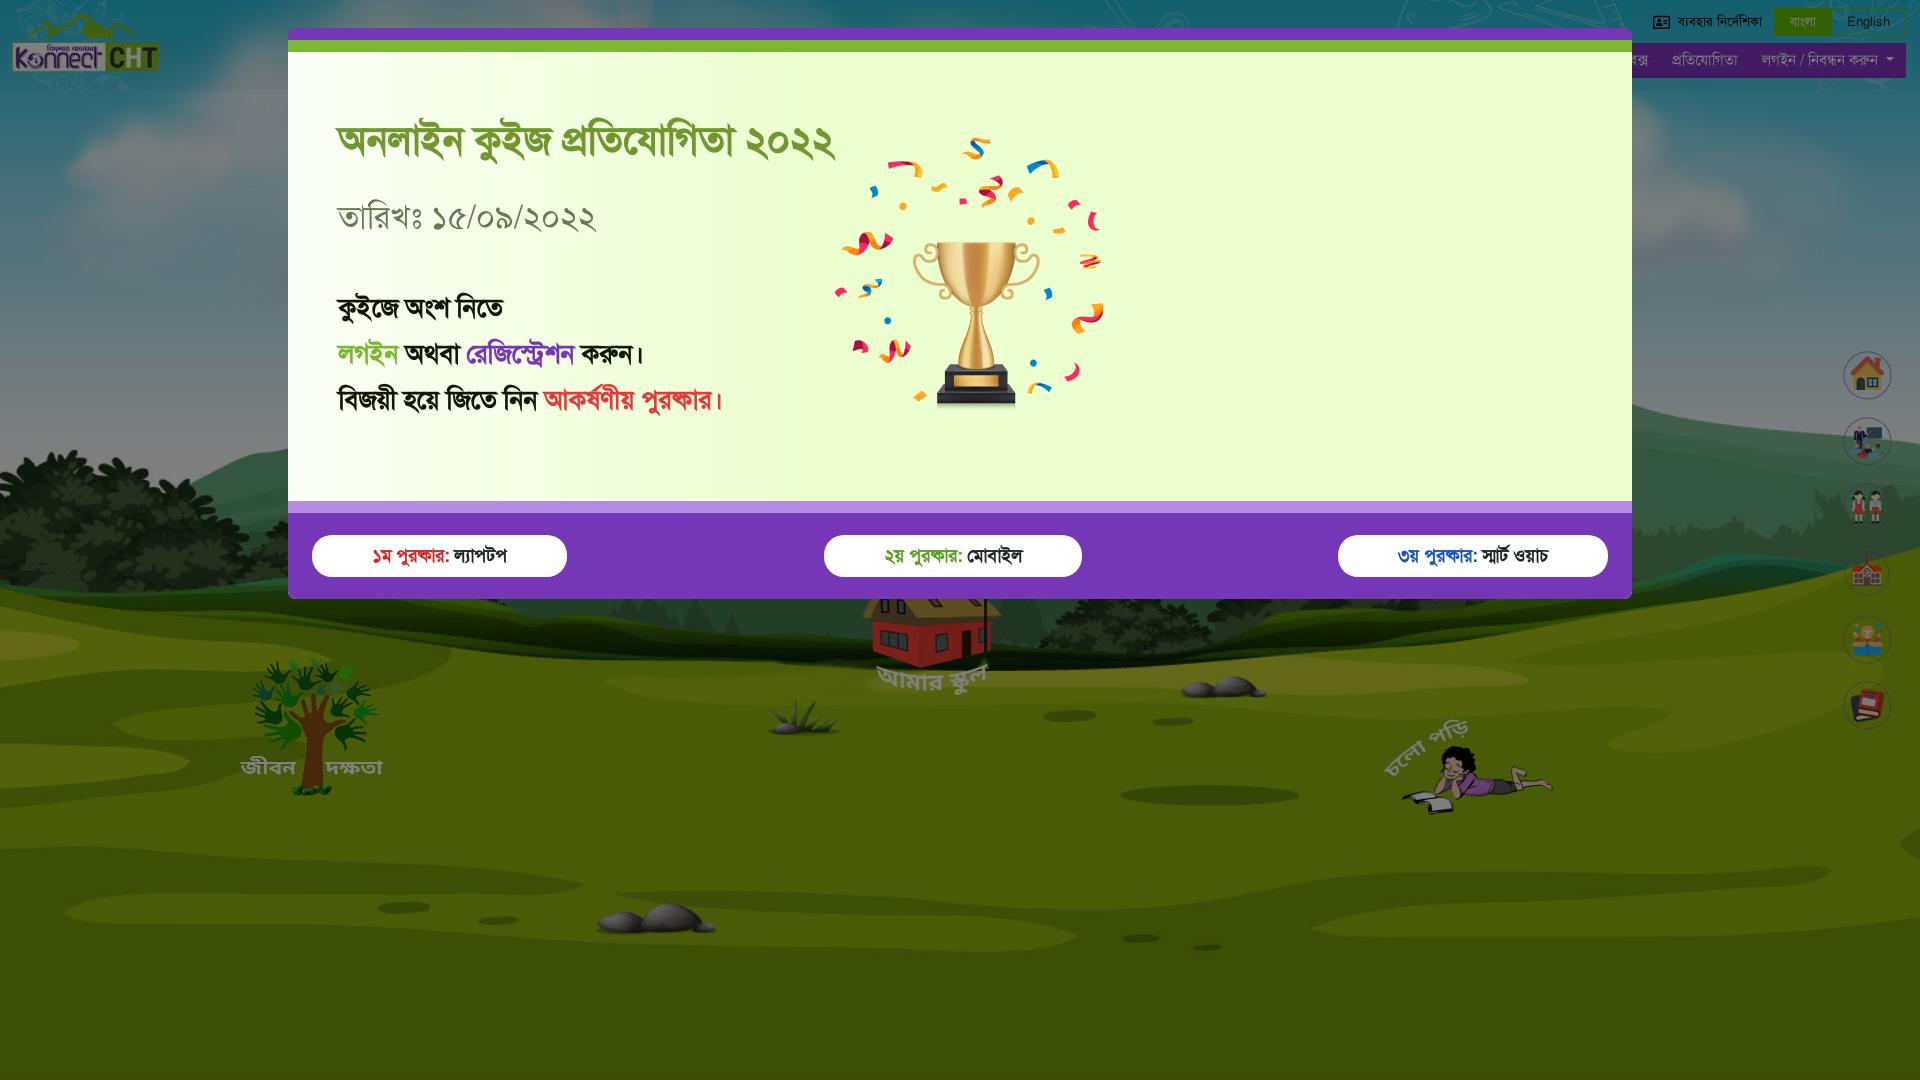

Printed full viewport size: {'width': 1920, 'height': 1080}
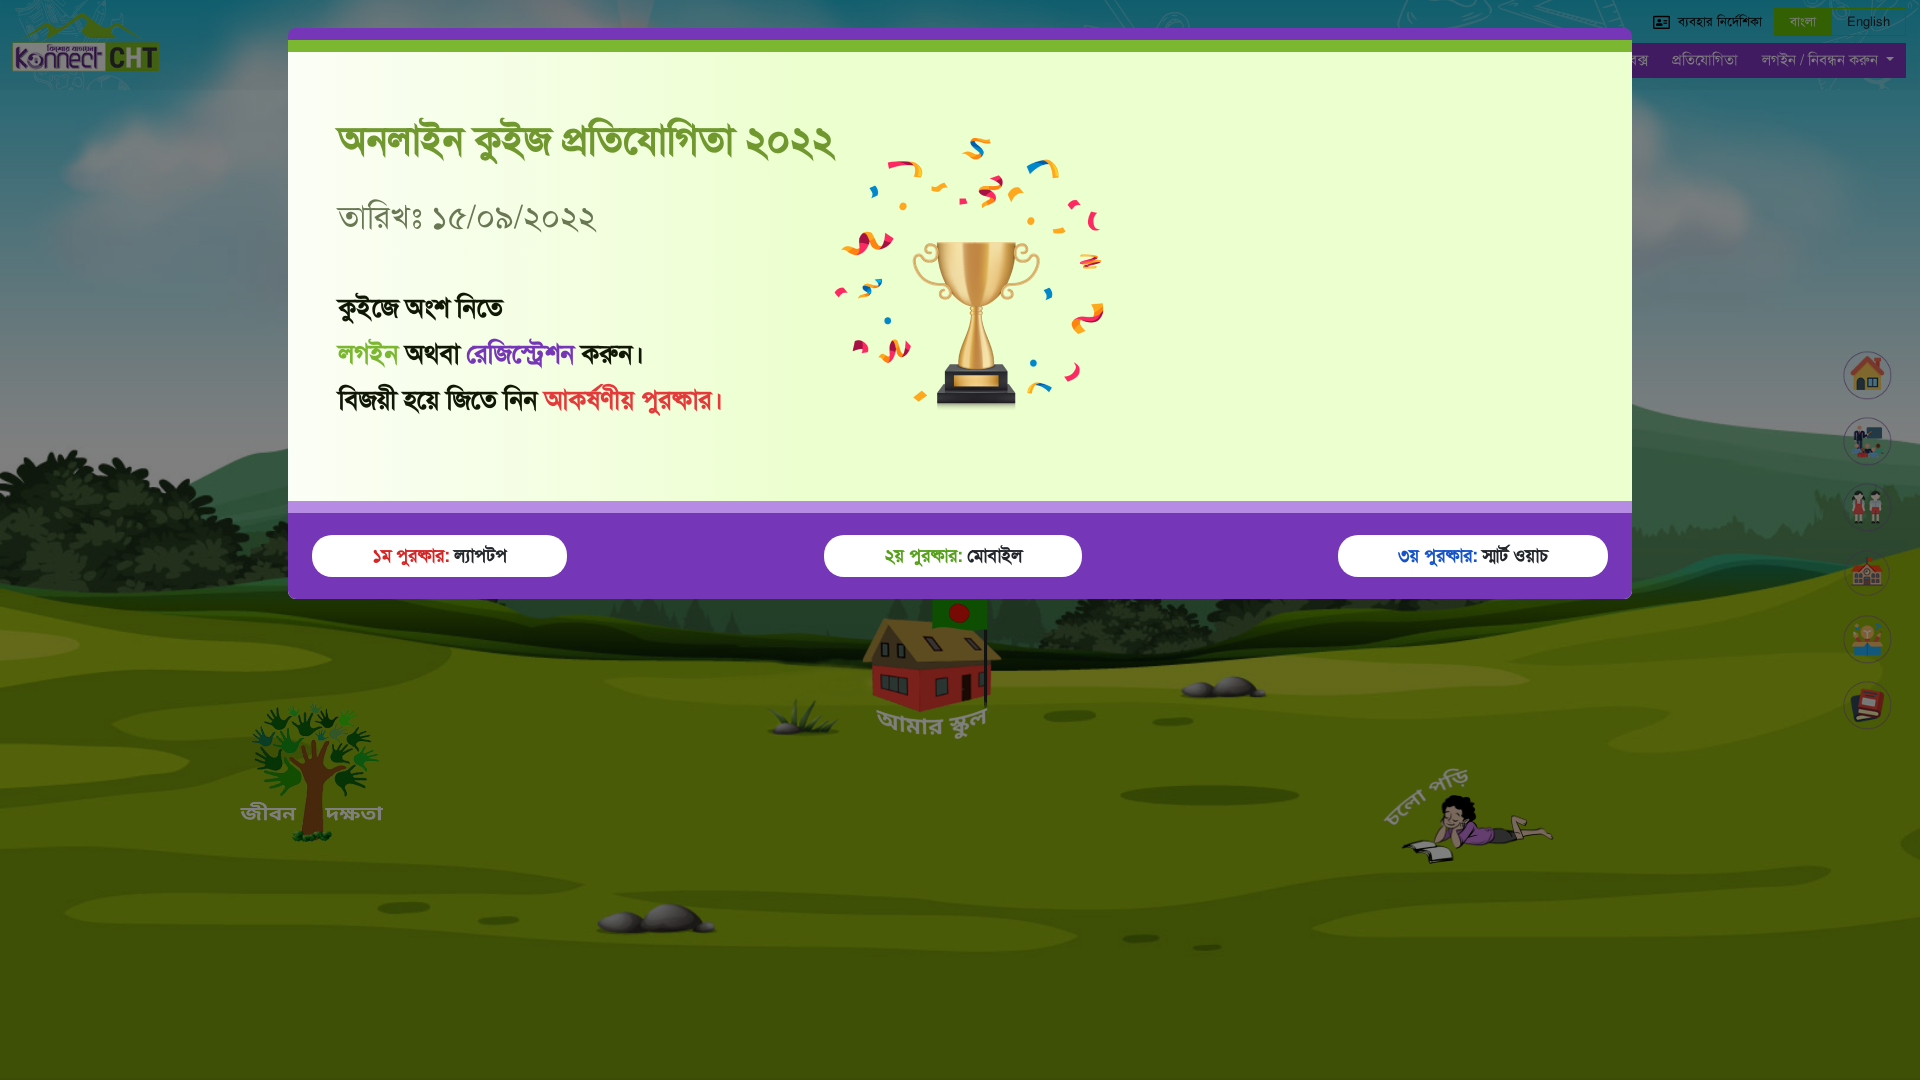

Printed viewport height: 1080
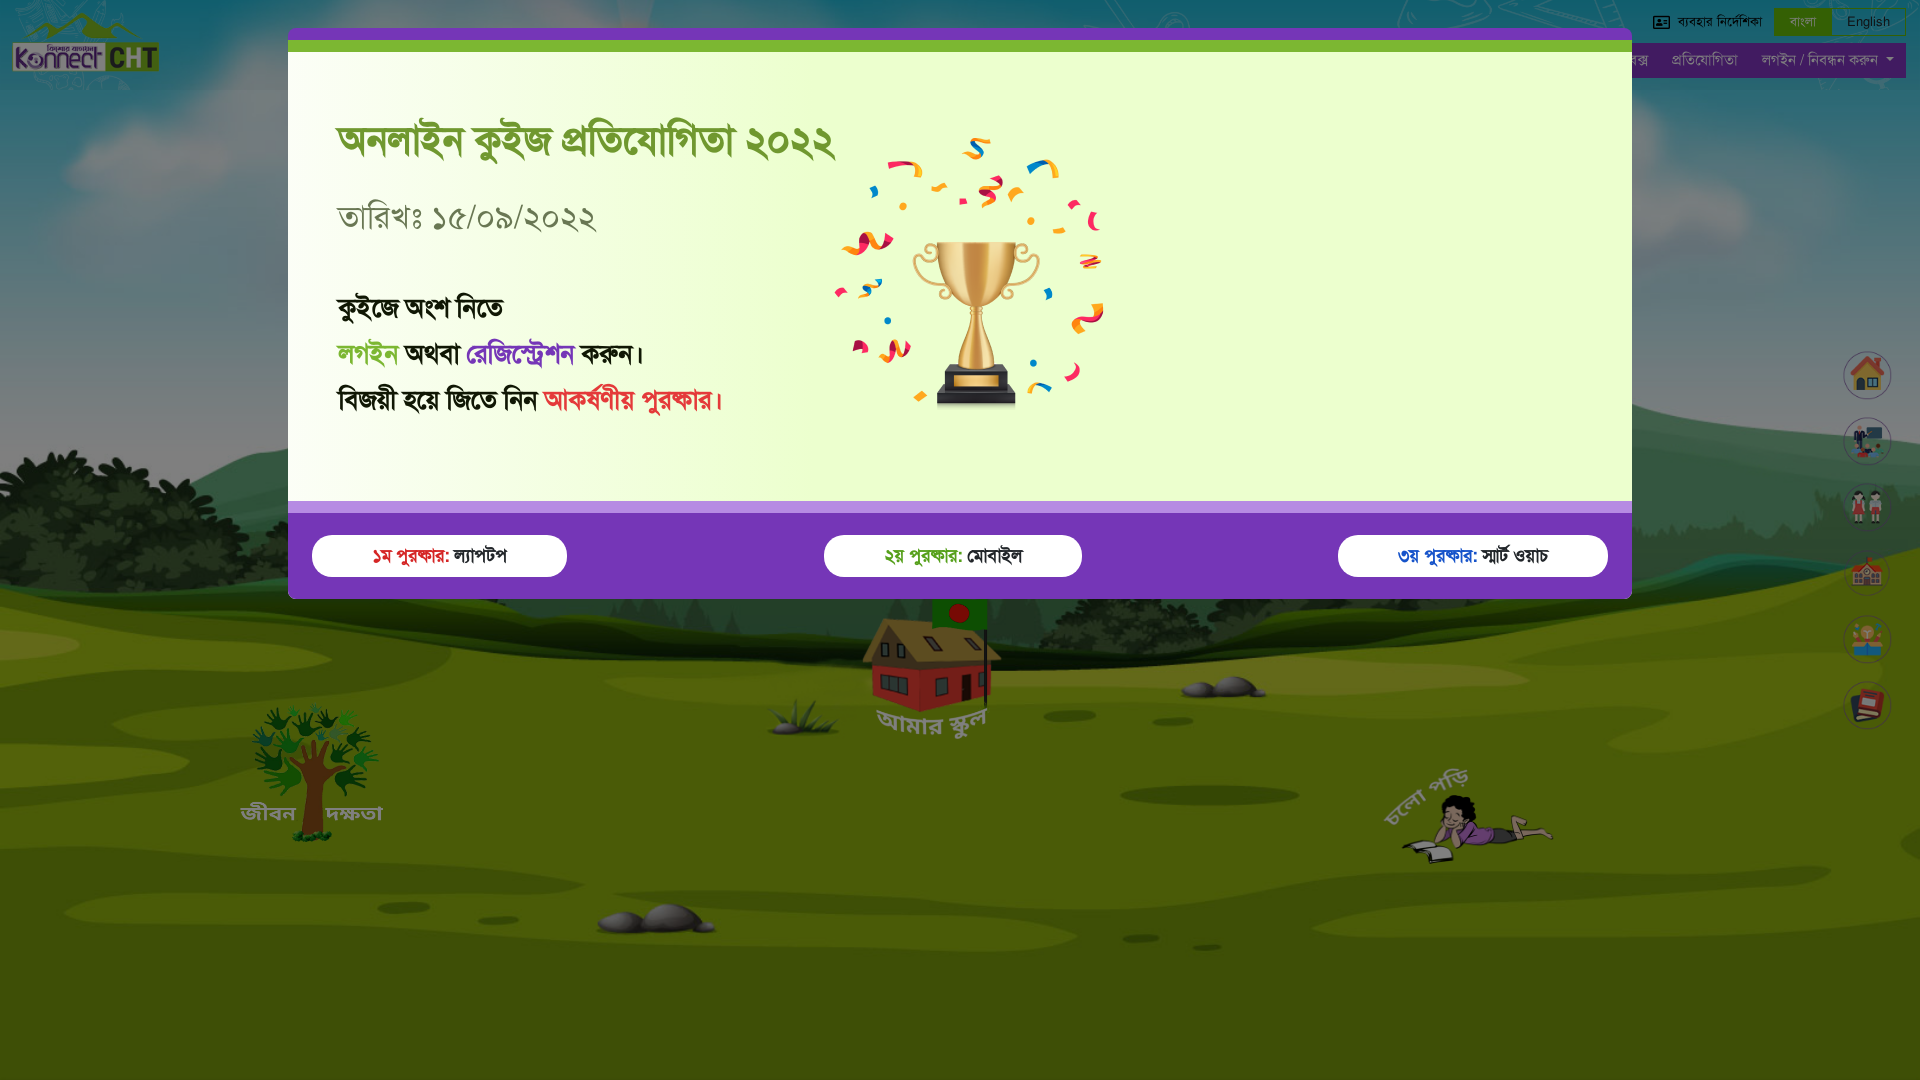

Printed viewport width: 1920
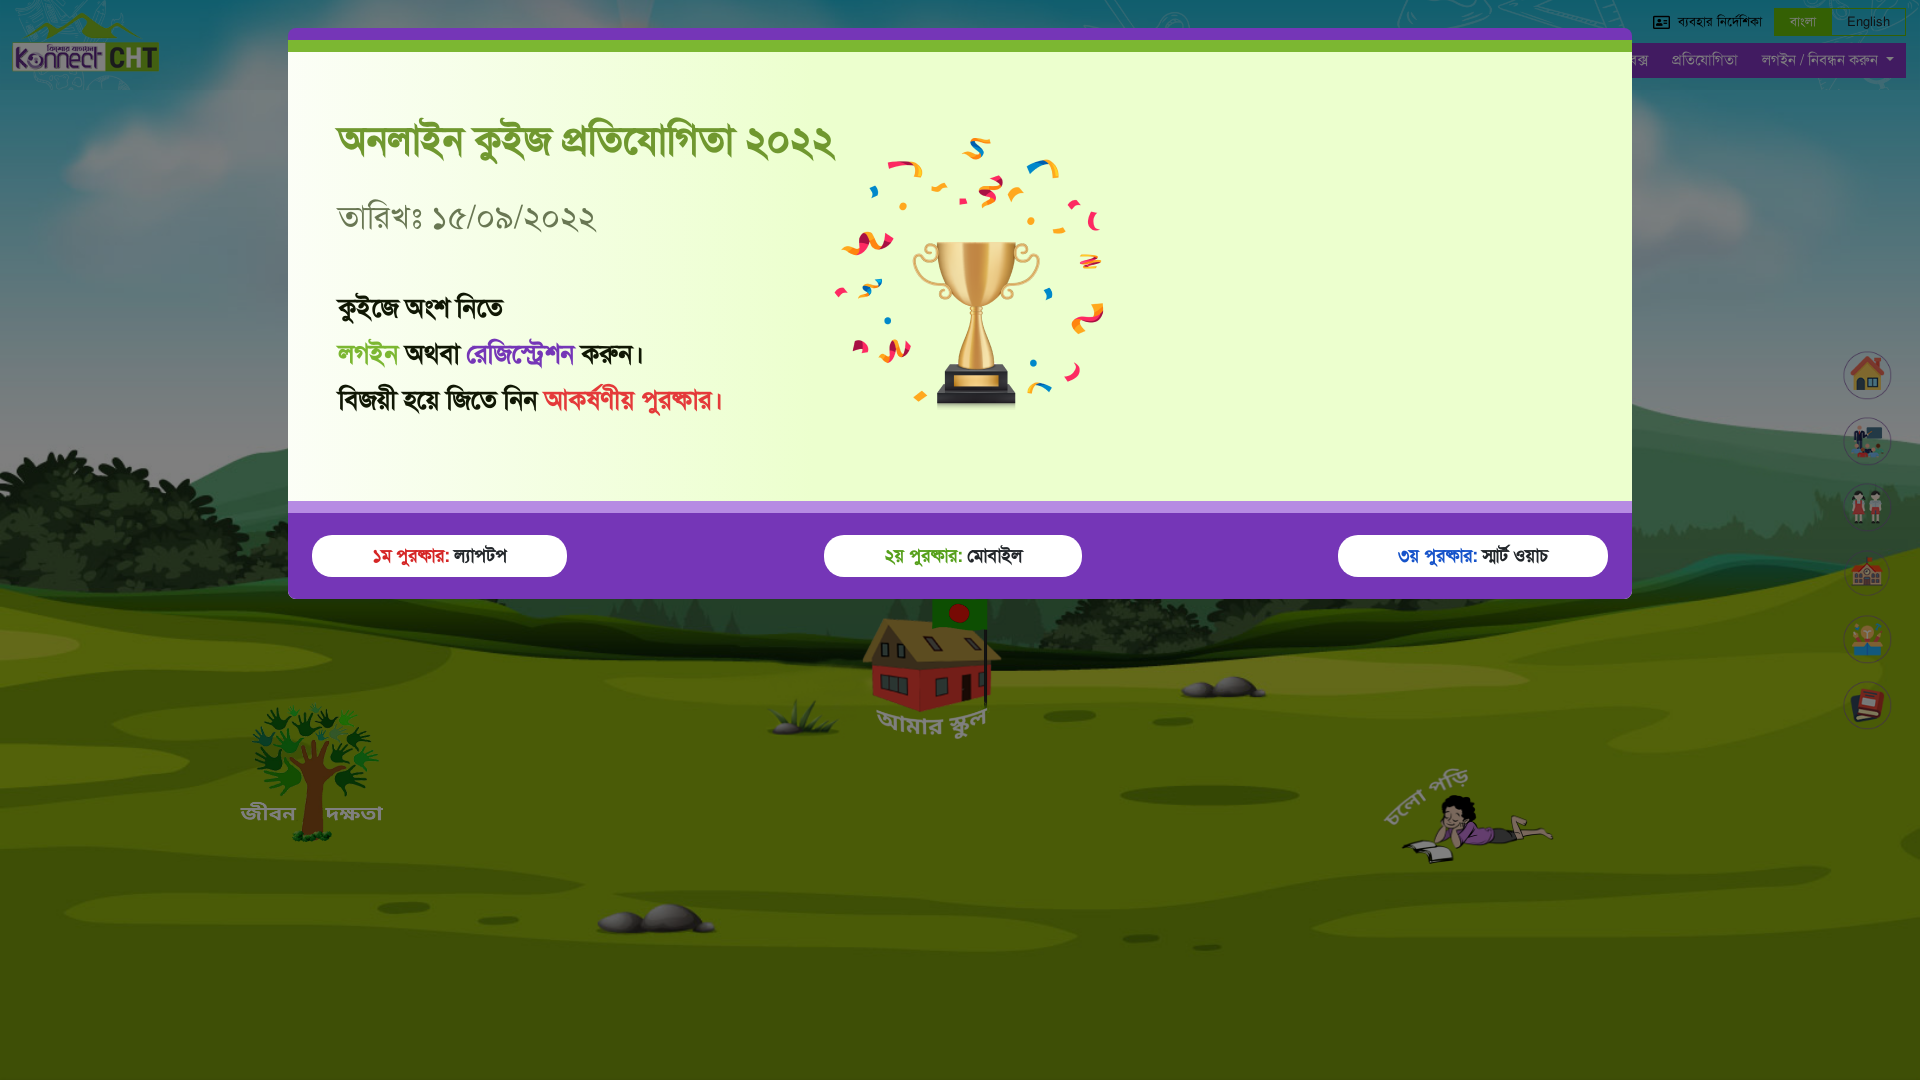

Set viewport to 1300x700
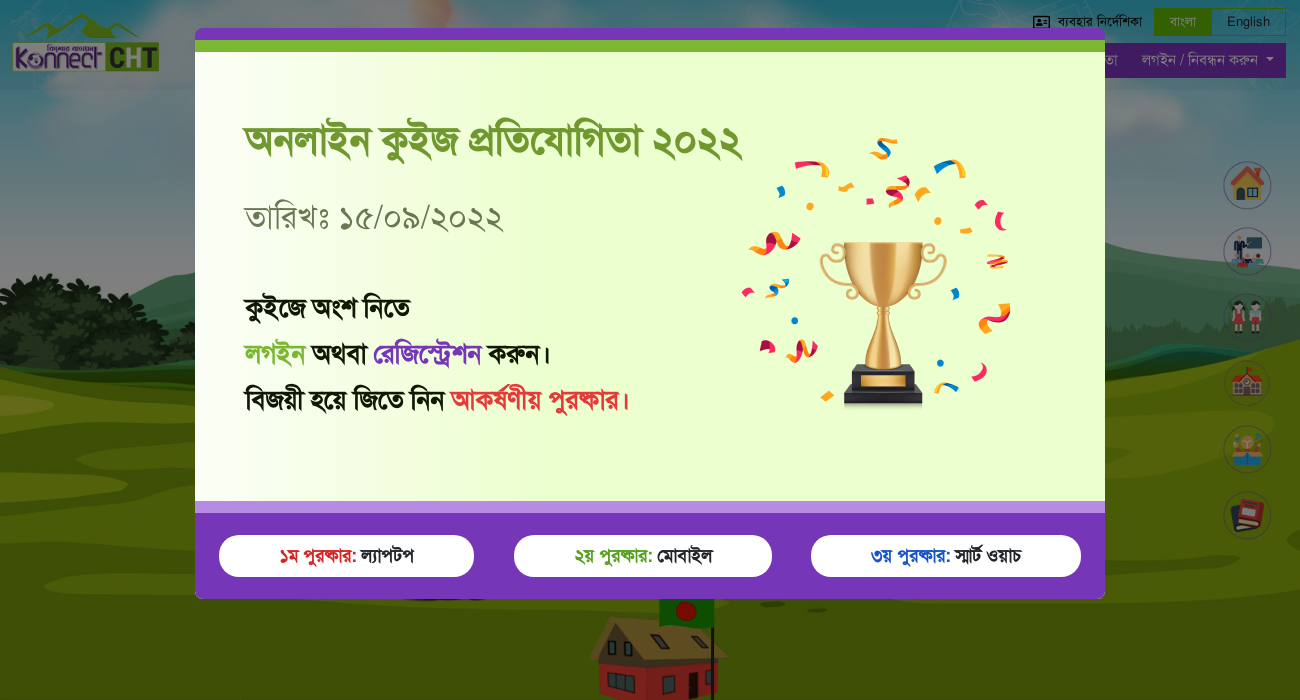

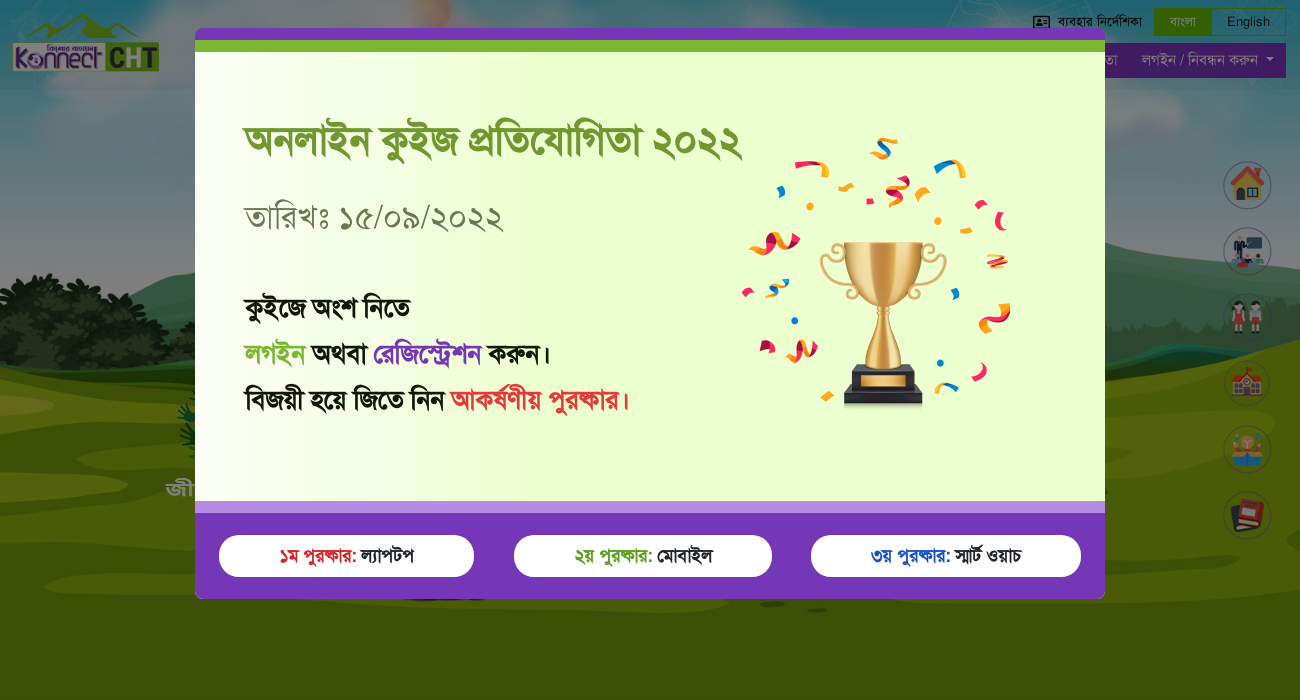